Tests file upload functionality by selecting a file and uploading it to verify successful upload

Starting URL: http://the-internet.herokuapp.com/upload

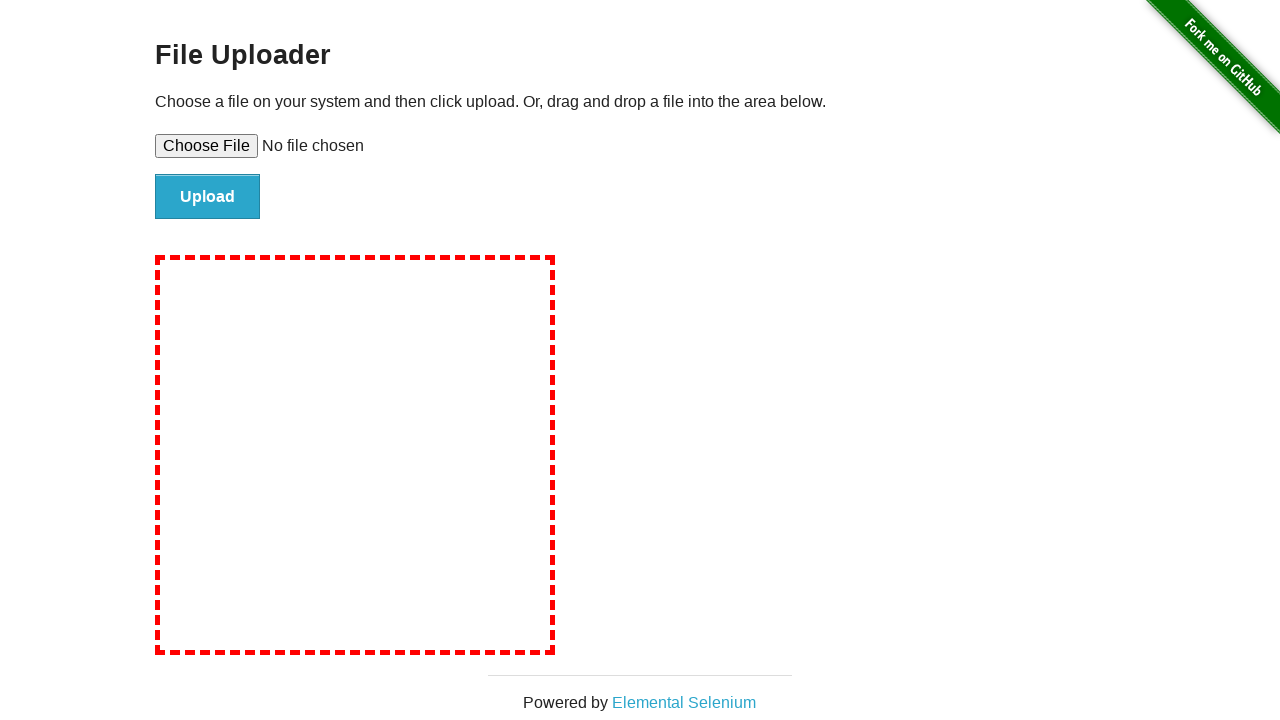

Created temporary test file for upload
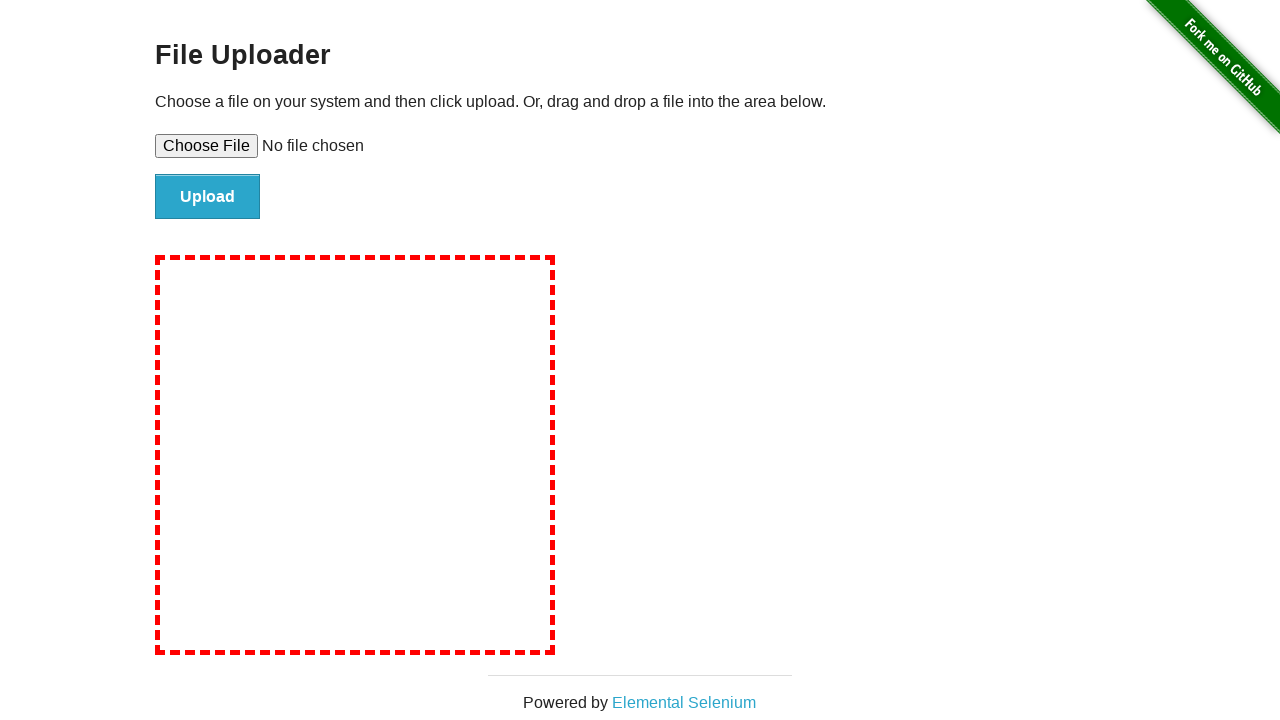

Selected file for upload using file input element
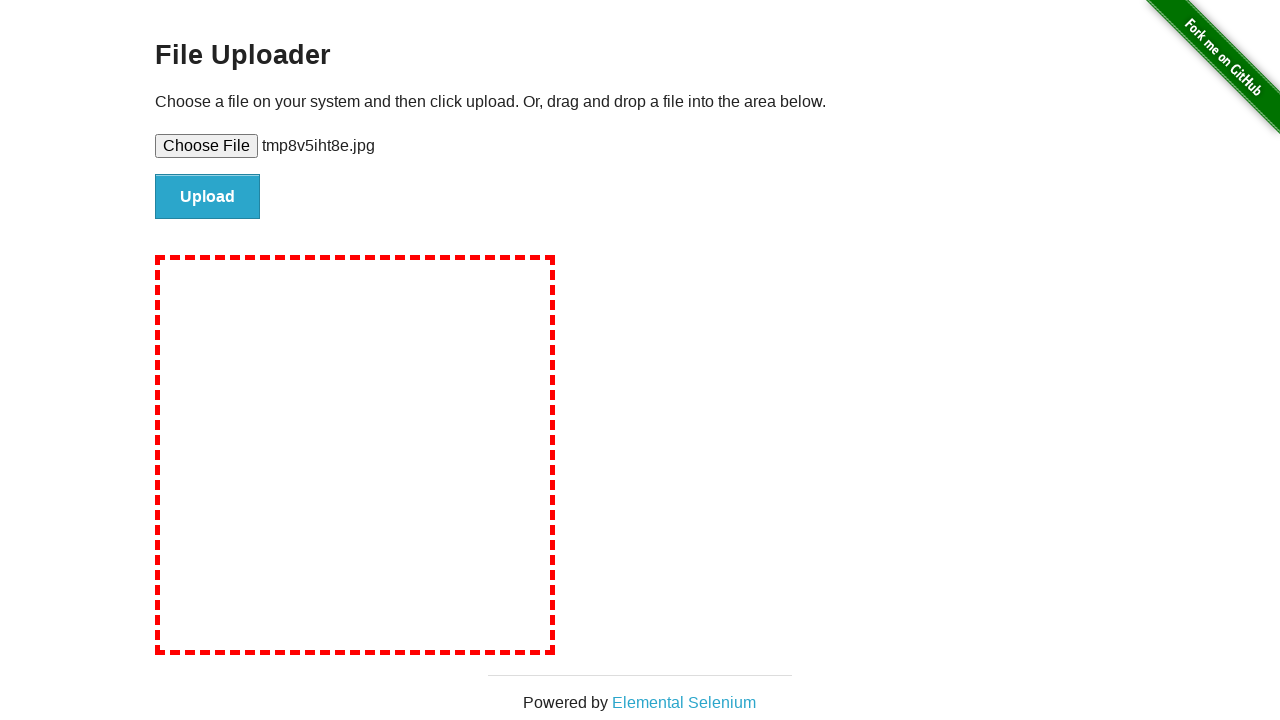

Clicked upload button to submit file at (208, 197) on .button
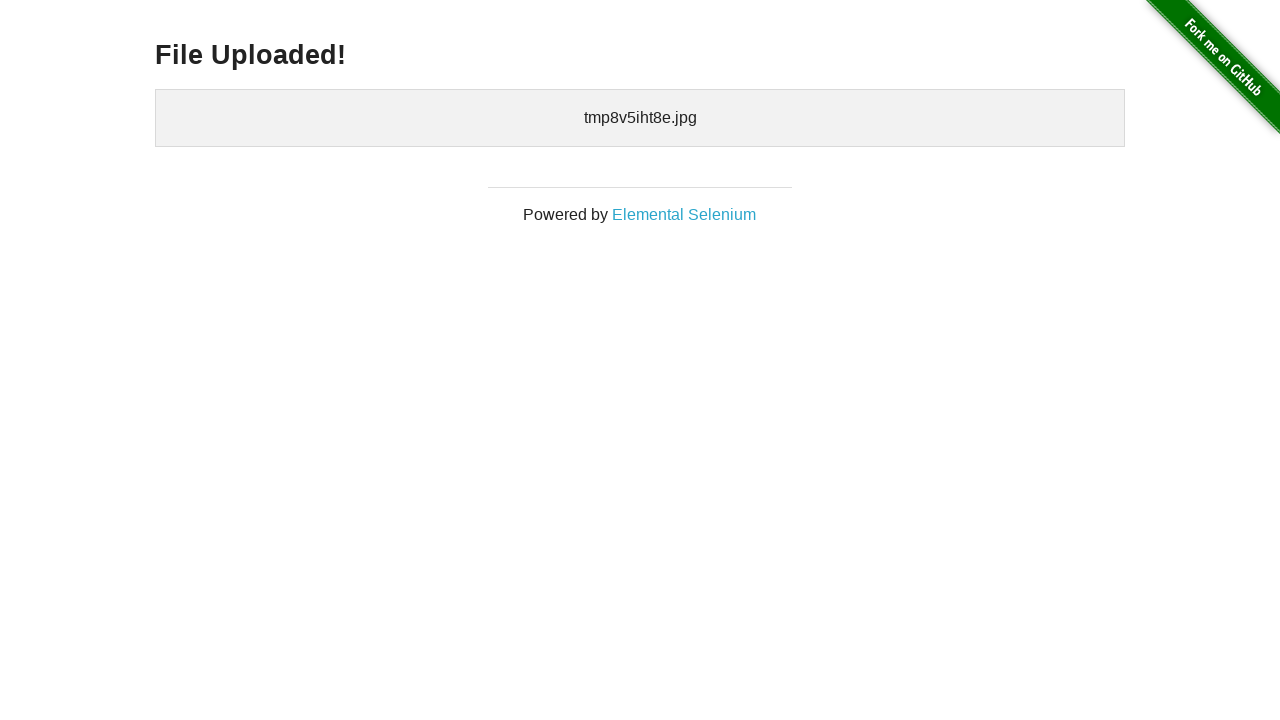

File upload confirmed - success message displayed
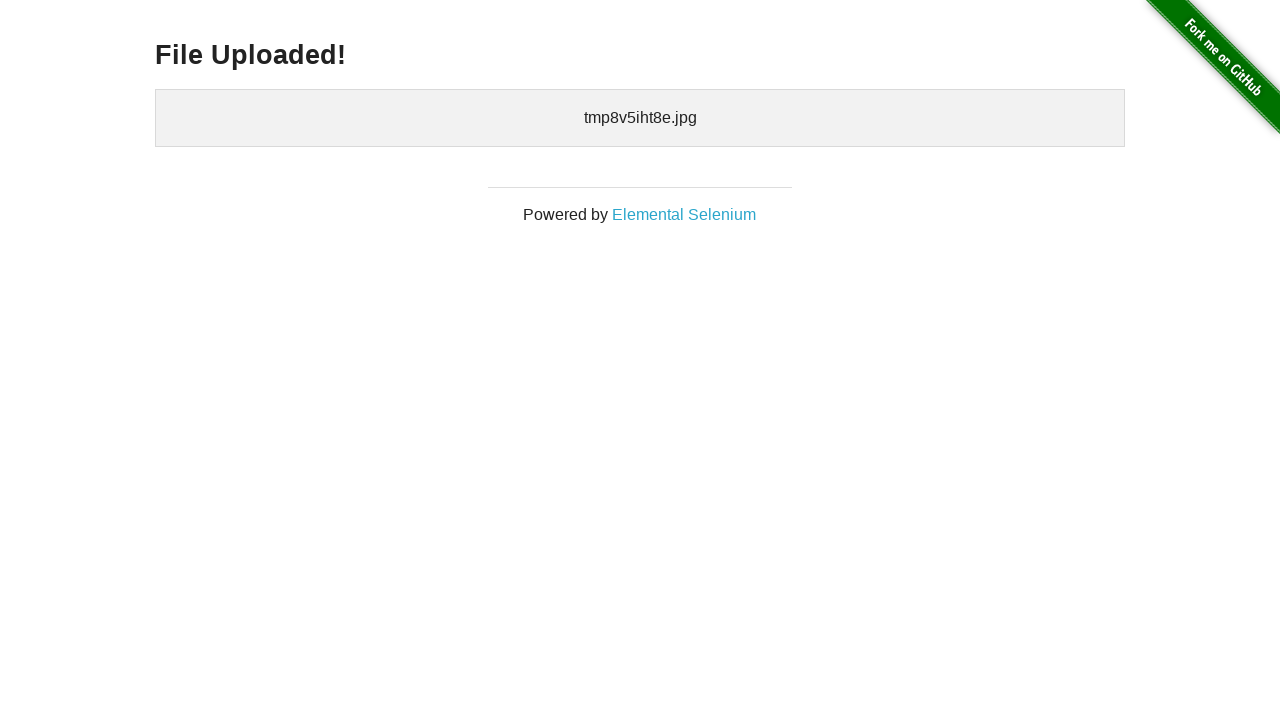

Cleaned up temporary test file
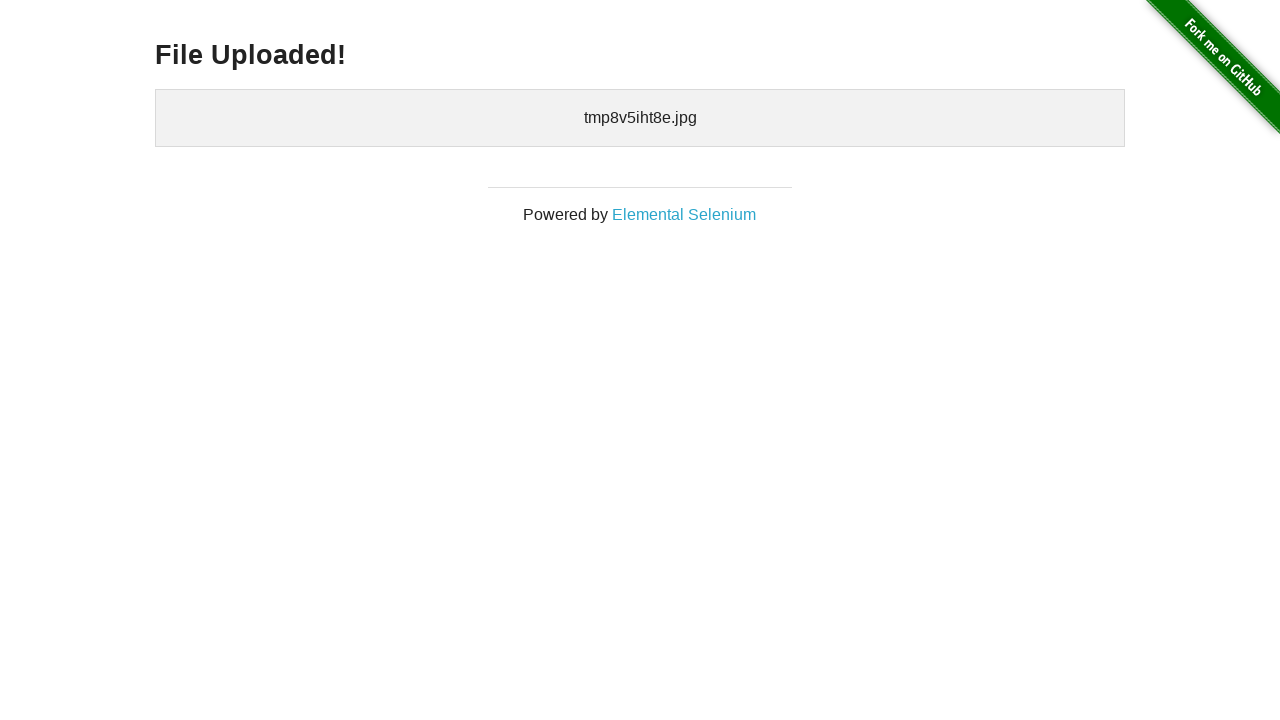

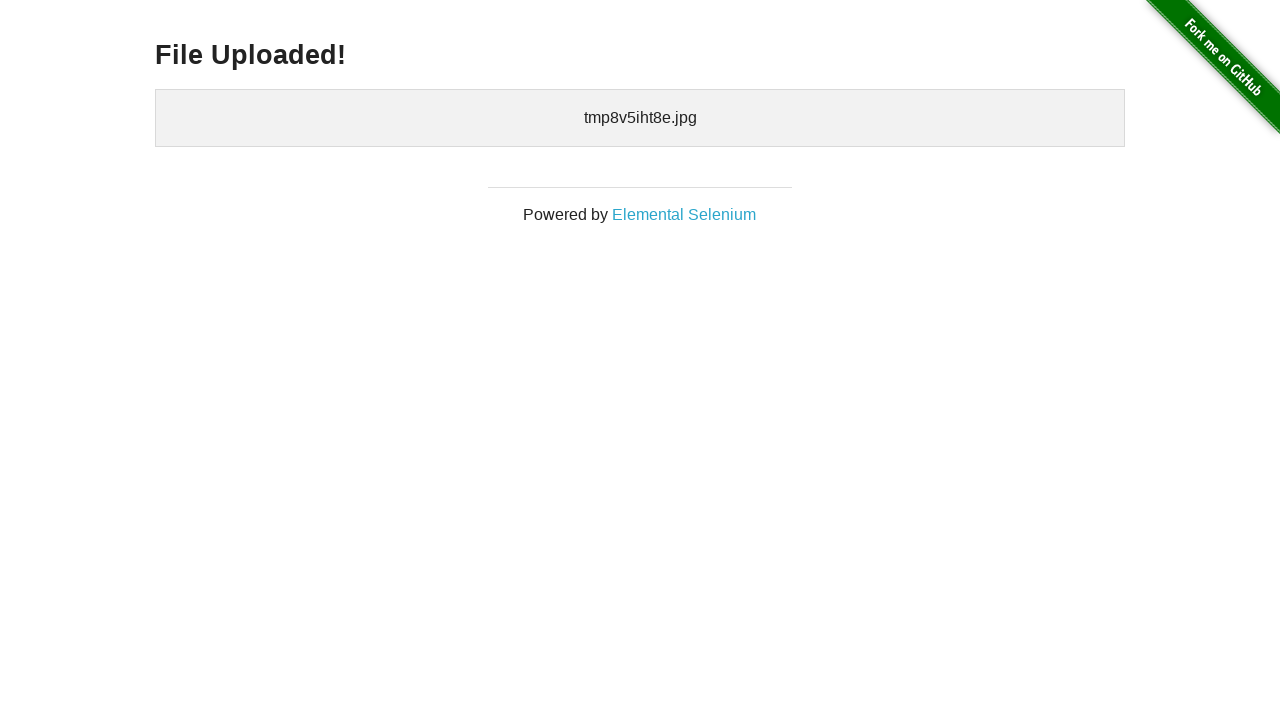